Tests an editable dropdown with search functionality by typing and selecting a country

Starting URL: https://react.semantic-ui.com/maximize/dropdown-example-search-selection/

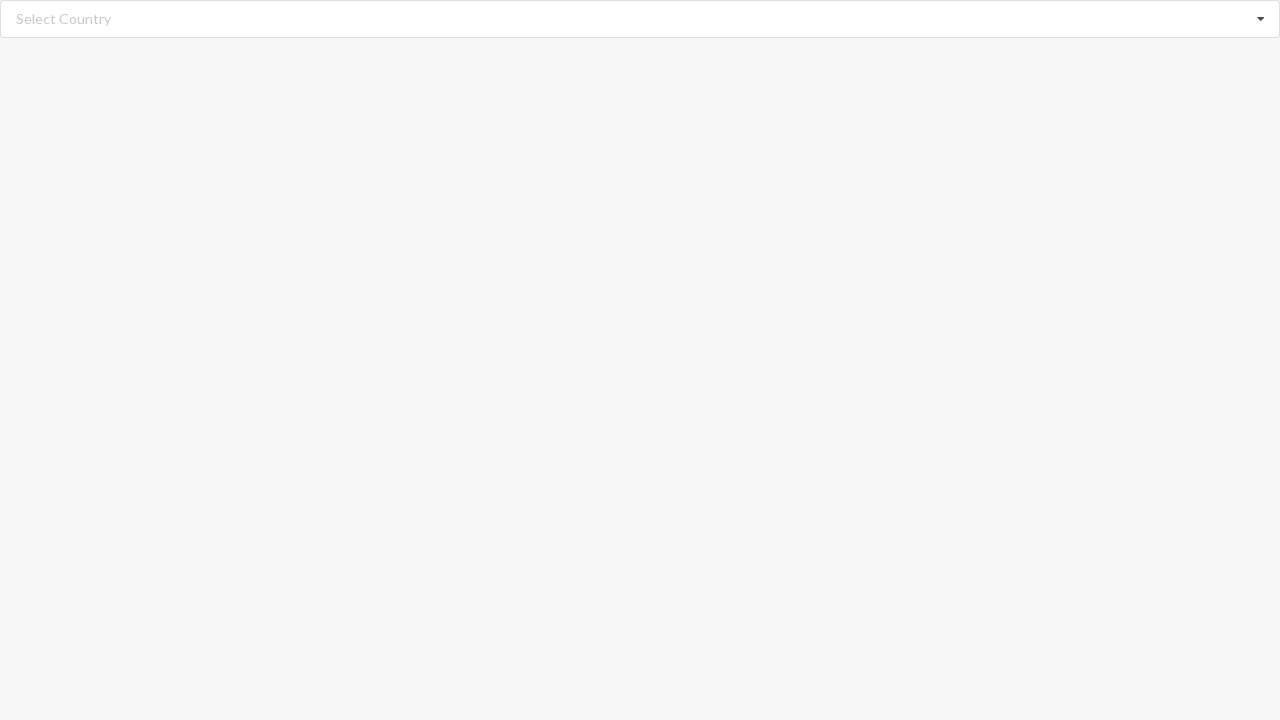

Cleared the search input field on input.search
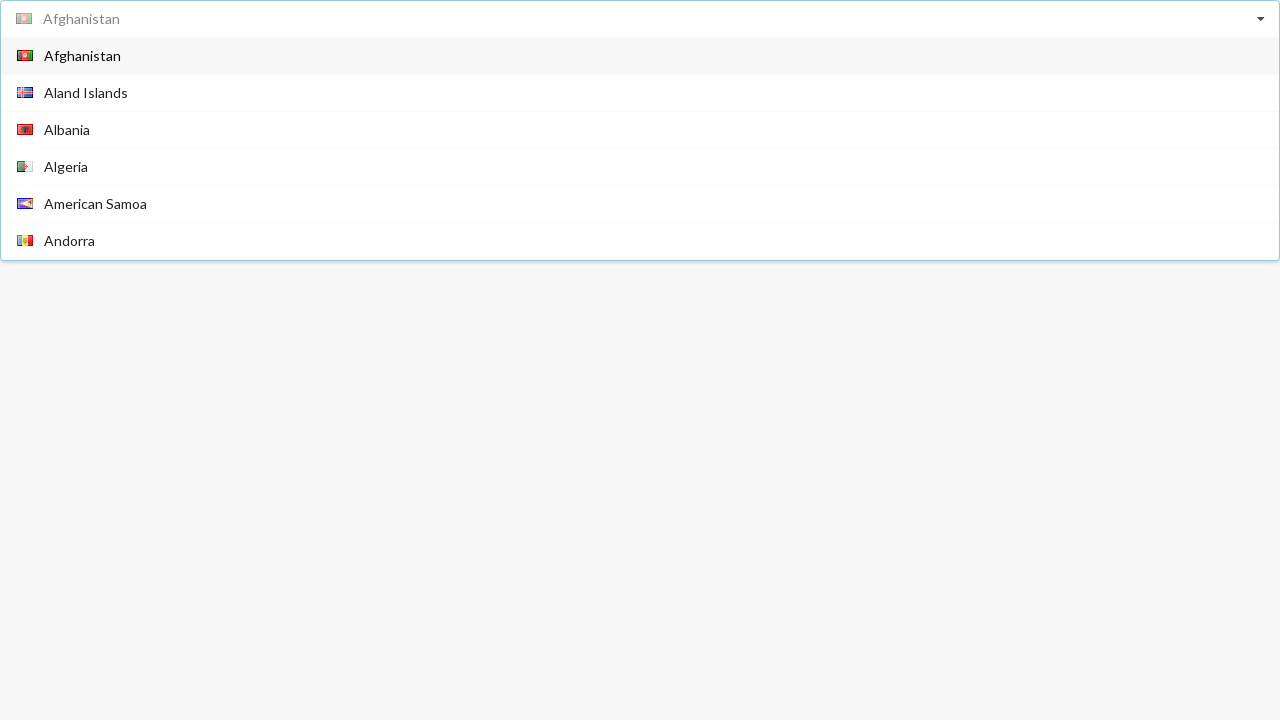

Typed 'Algeria' into the search field on input.search
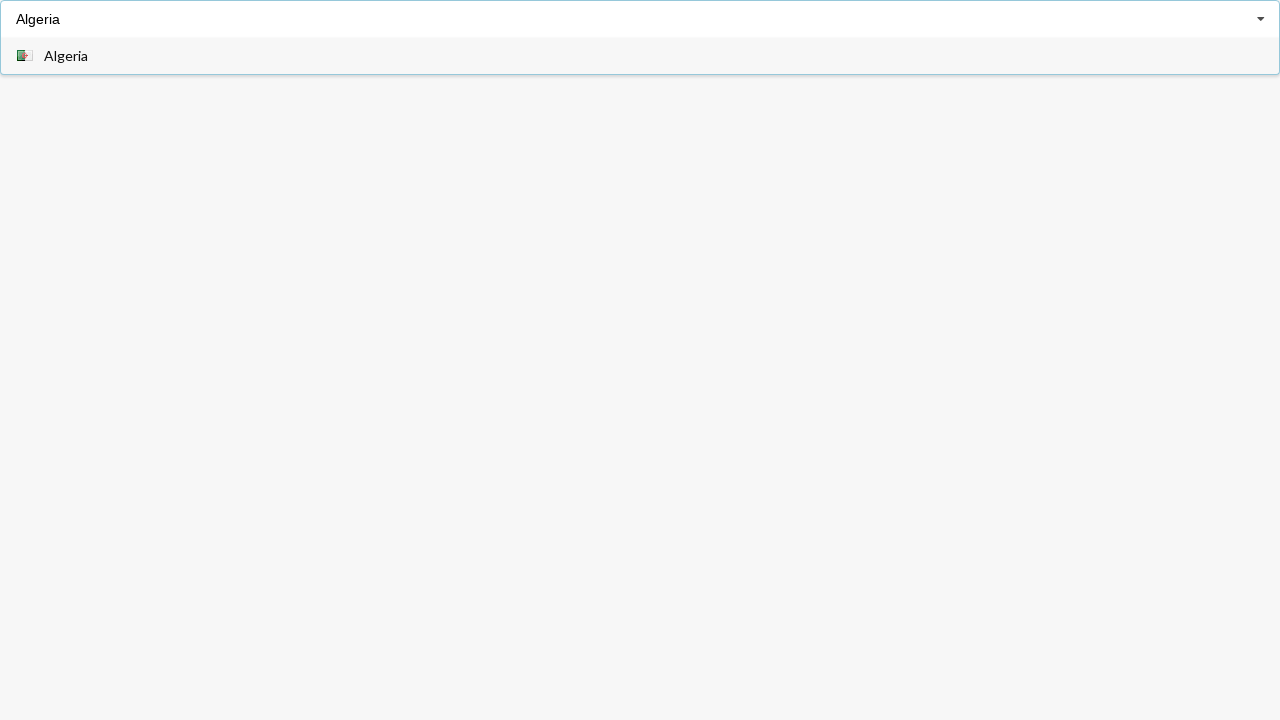

Waited for dropdown items to appear
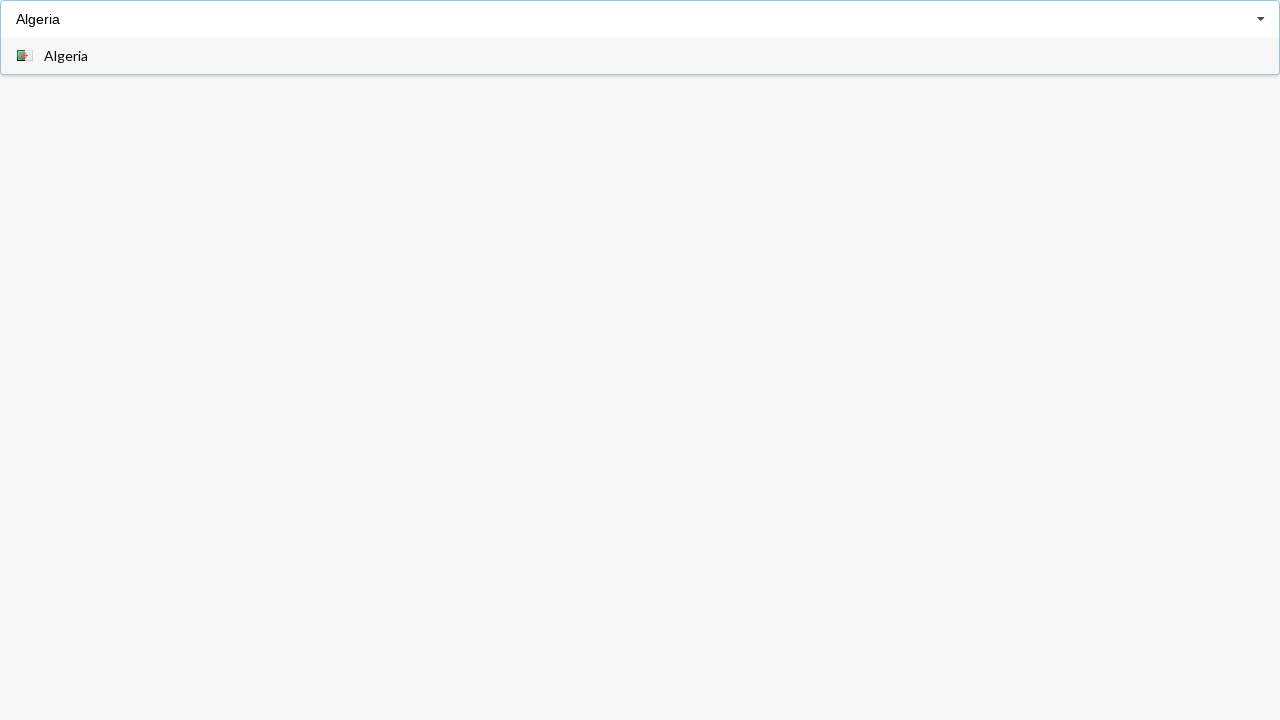

Retrieved all dropdown items from the list
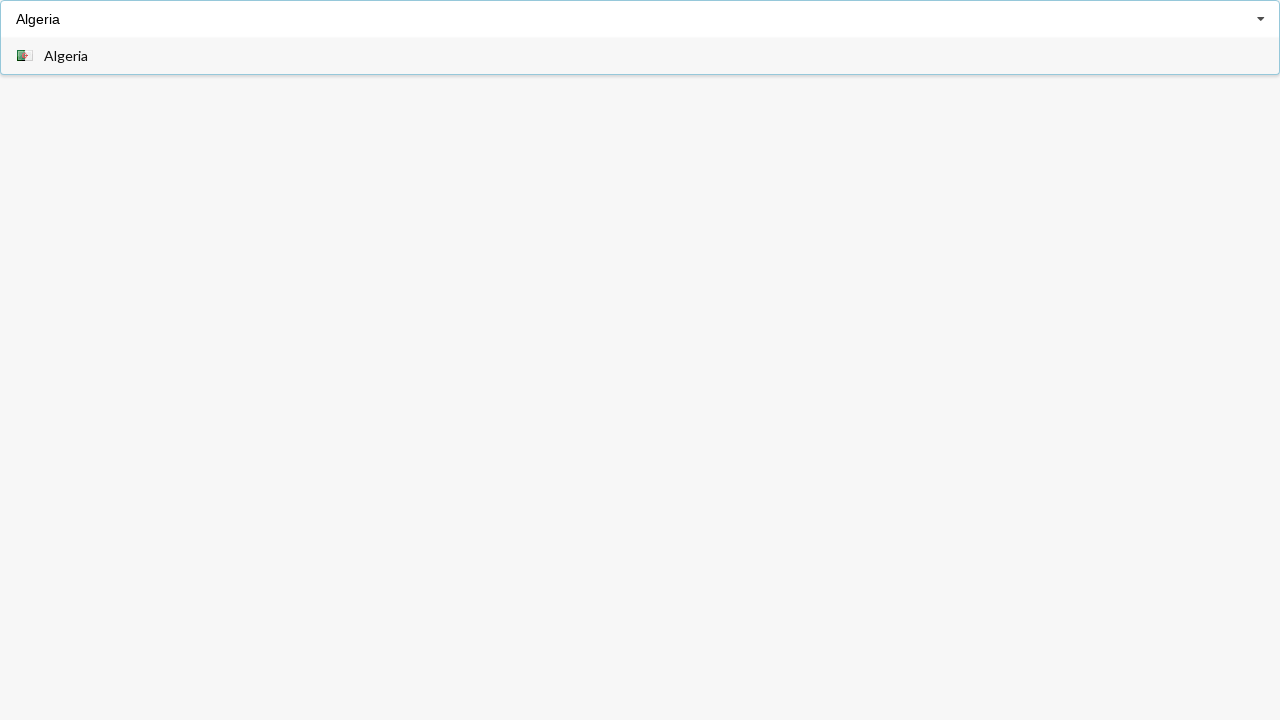

Clicked on 'Algeria' option in the dropdown at (66, 56) on div.item span >> nth=0
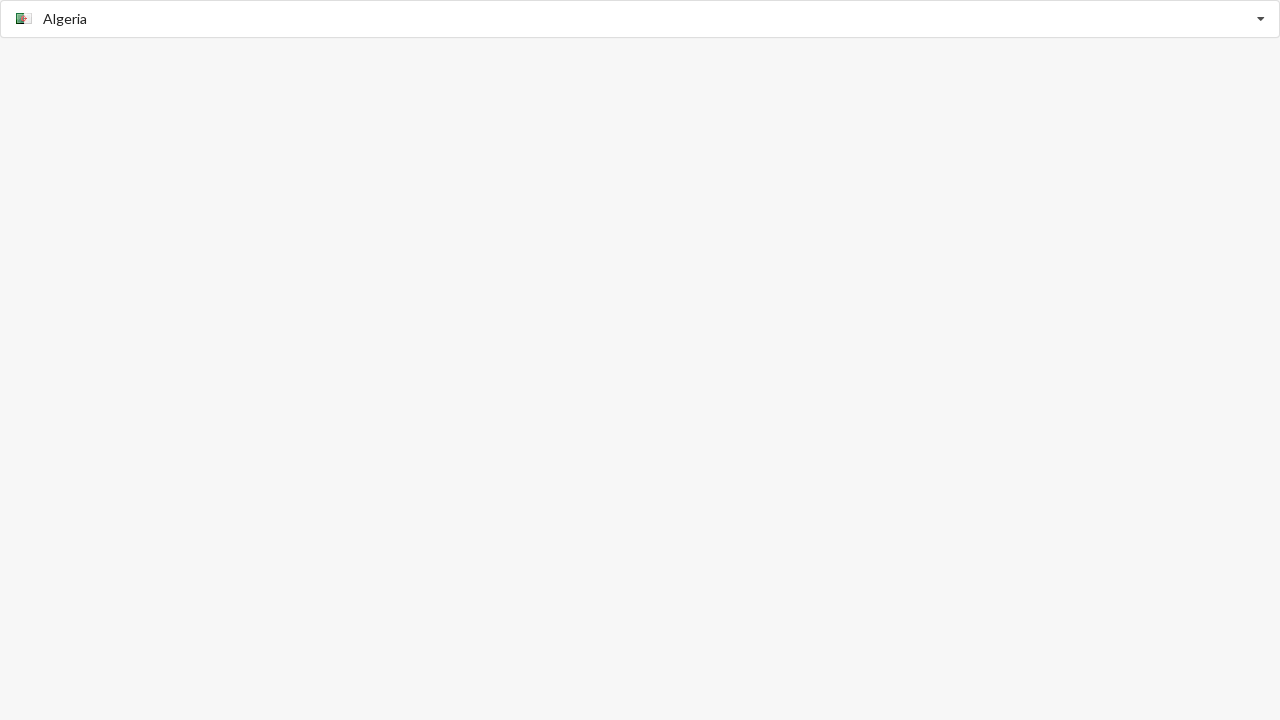

Verified that 'Algeria' was successfully selected in the dropdown
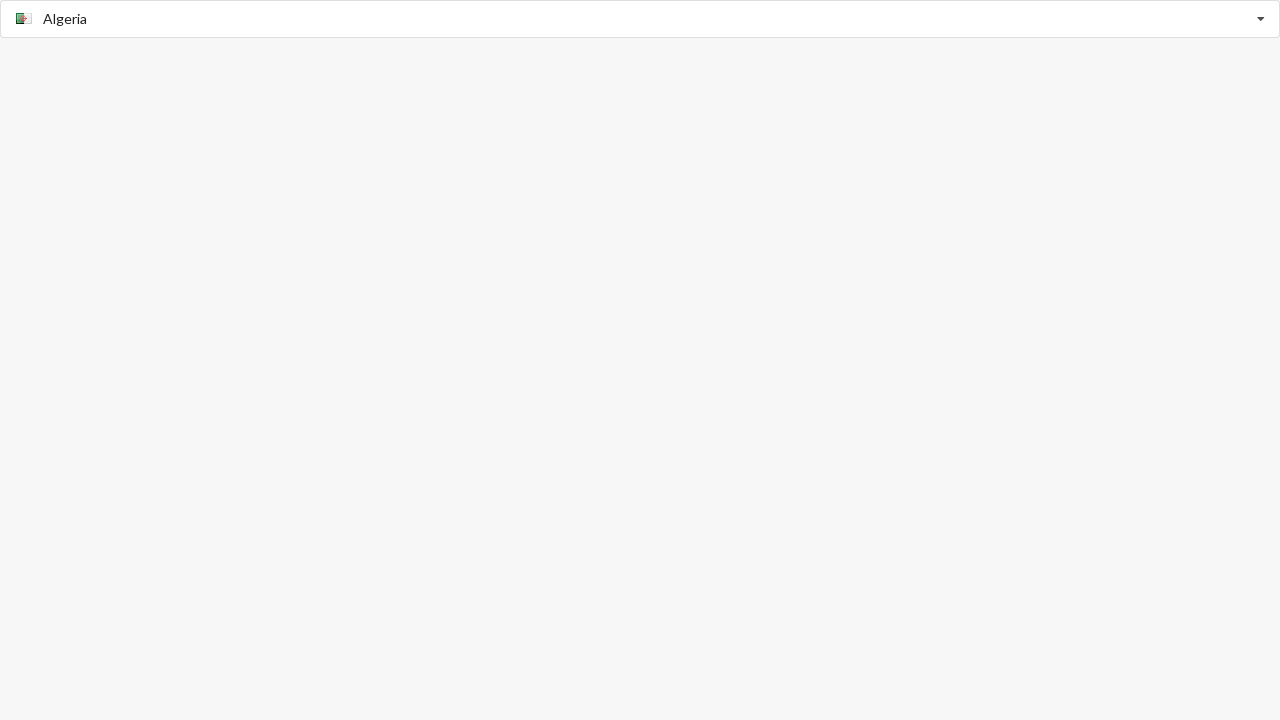

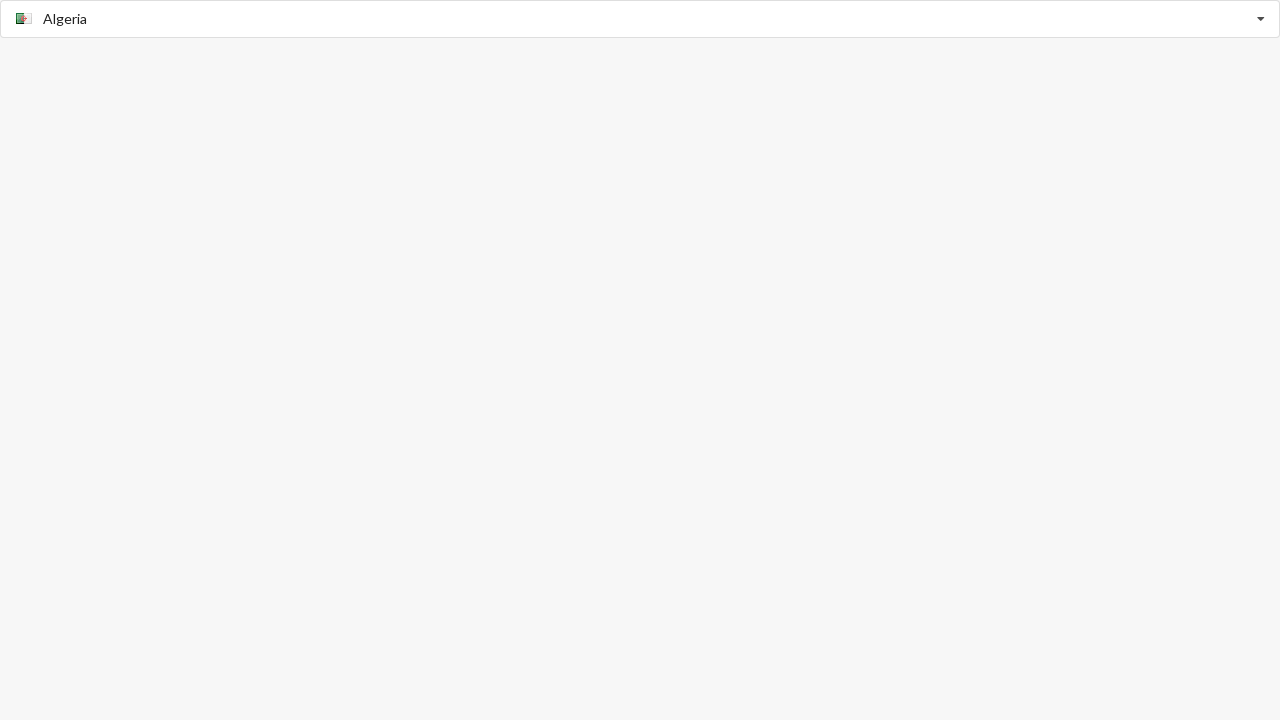